Tests element location on a shop website by finding a navigation element and then locating a link within it using different selector strategies (XPath and tag name).

Starting URL: http://shop-xo.hctestedu.com/

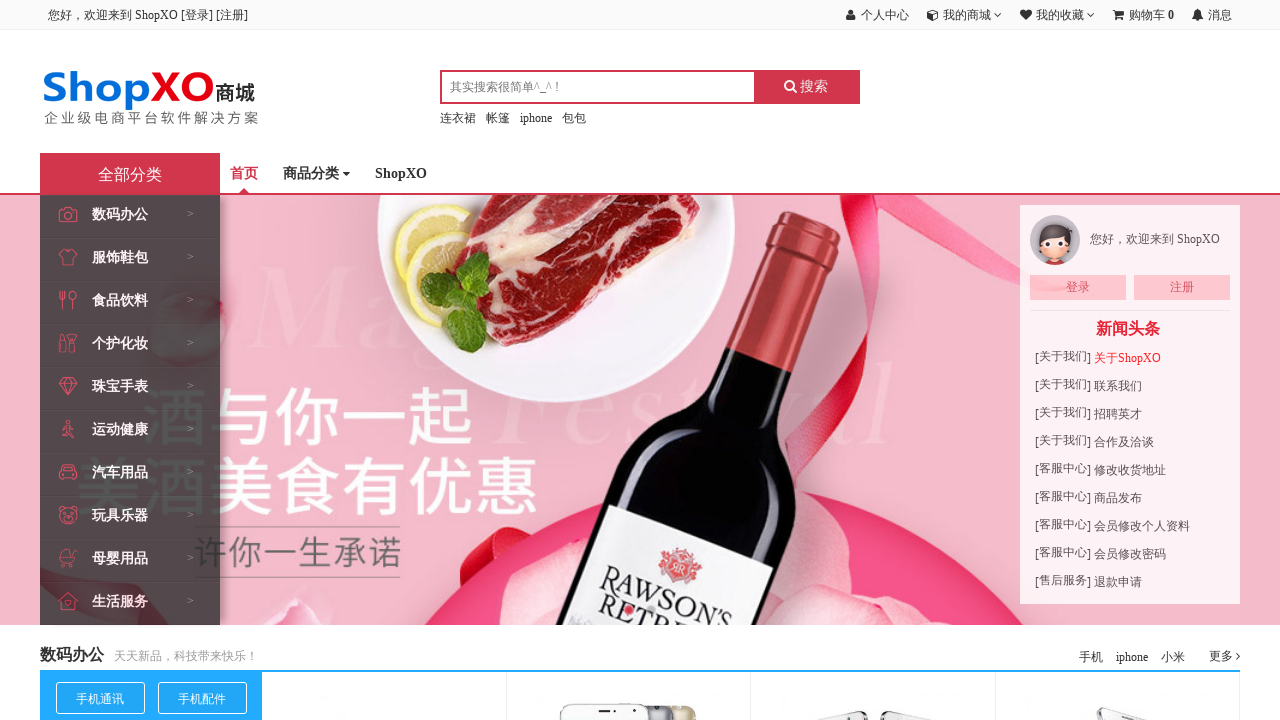

Waited for page to load (networkidle state)
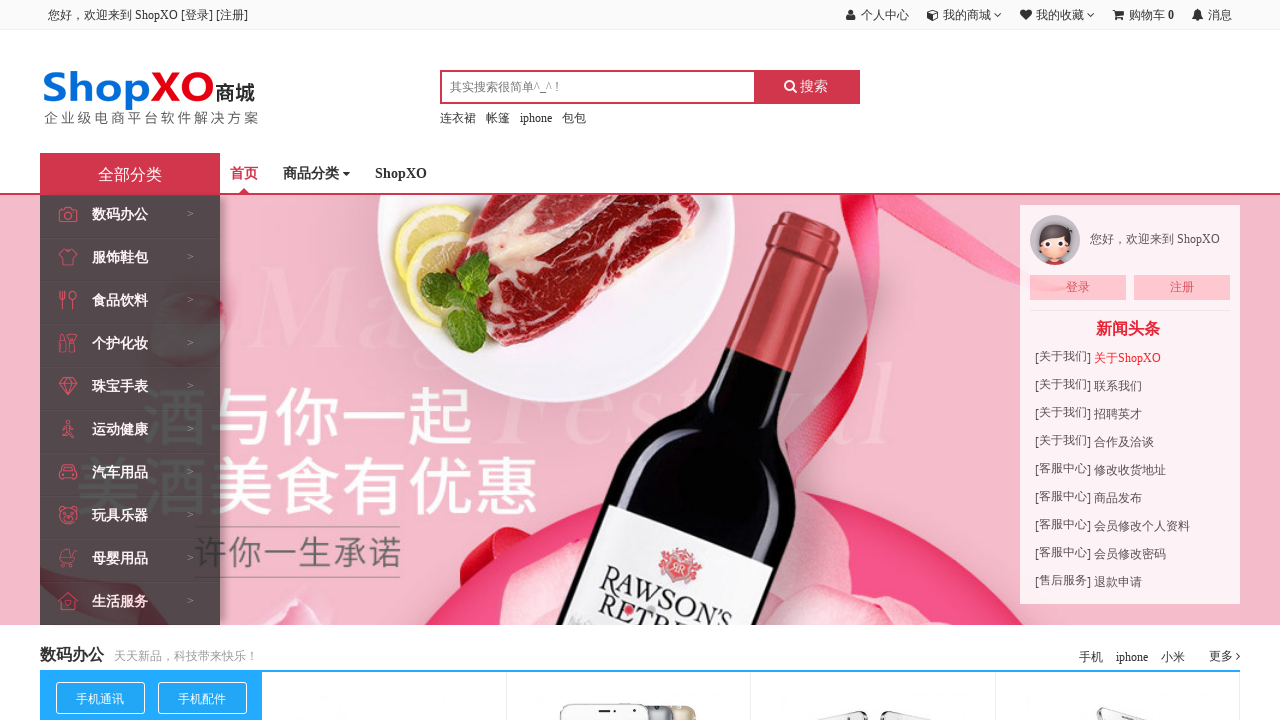

Located navigation element using XPath selector
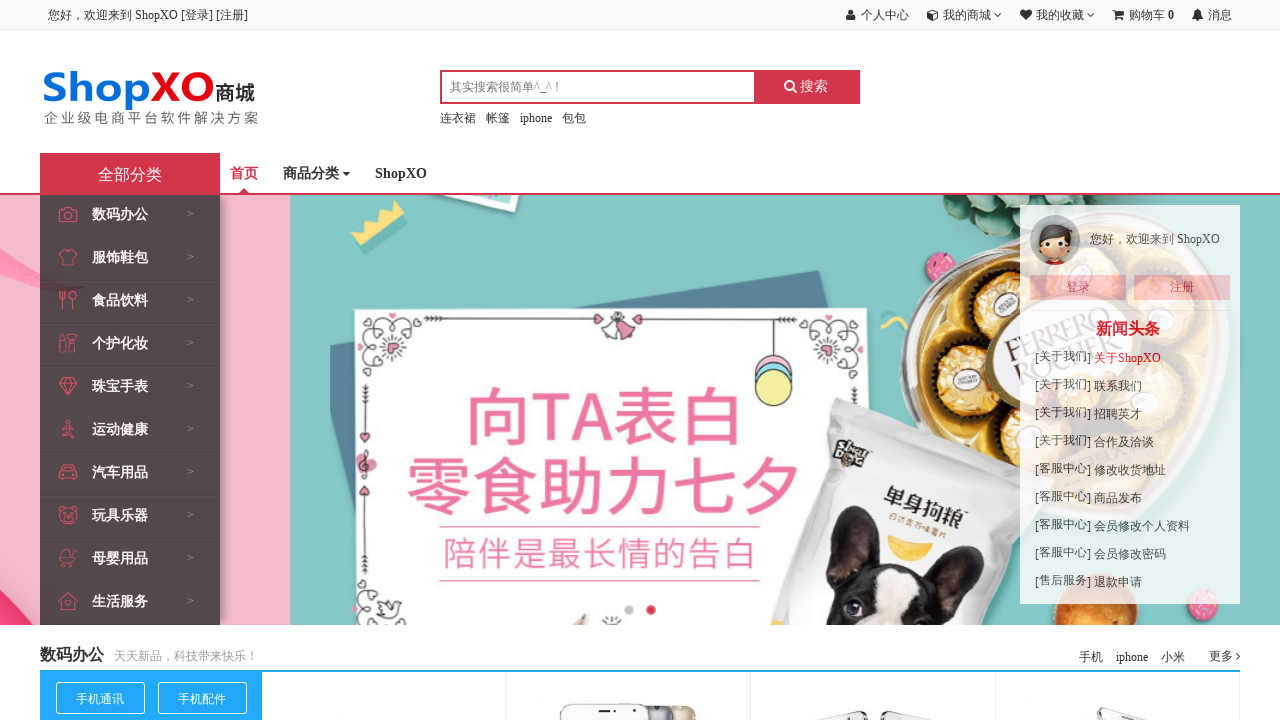

Navigation element is now visible
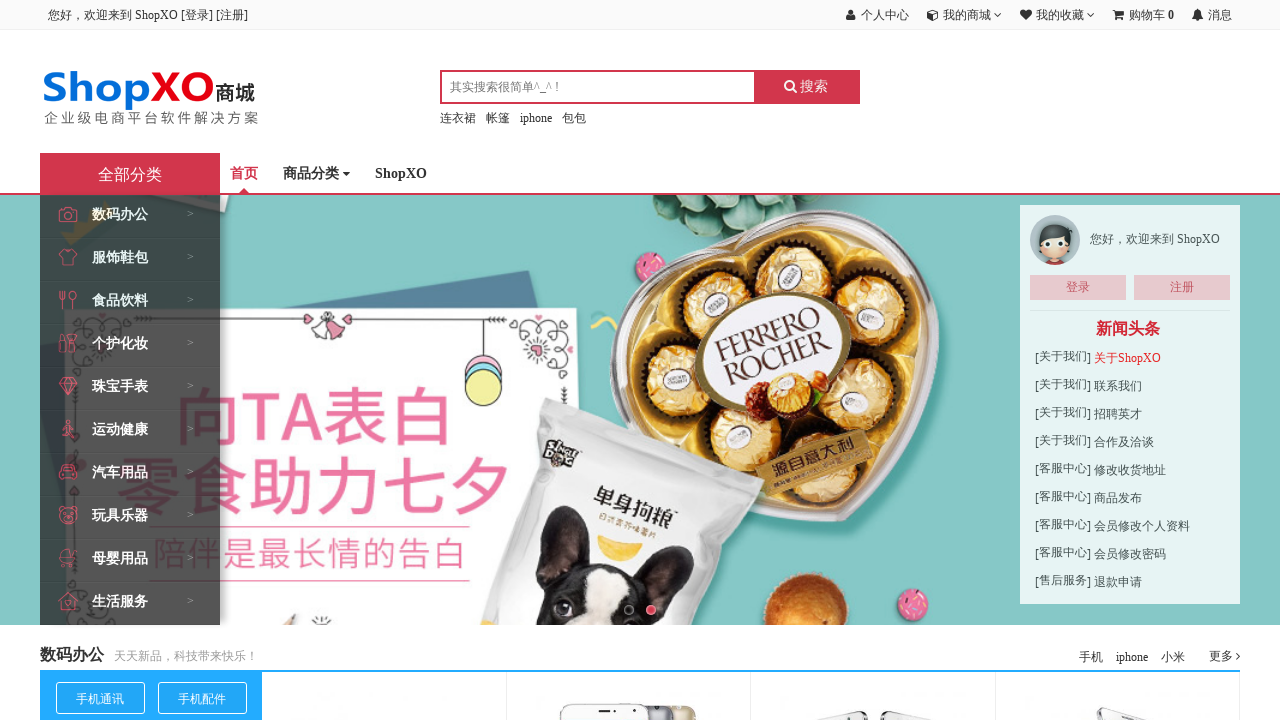

Located first link element within navigation using tag name selector
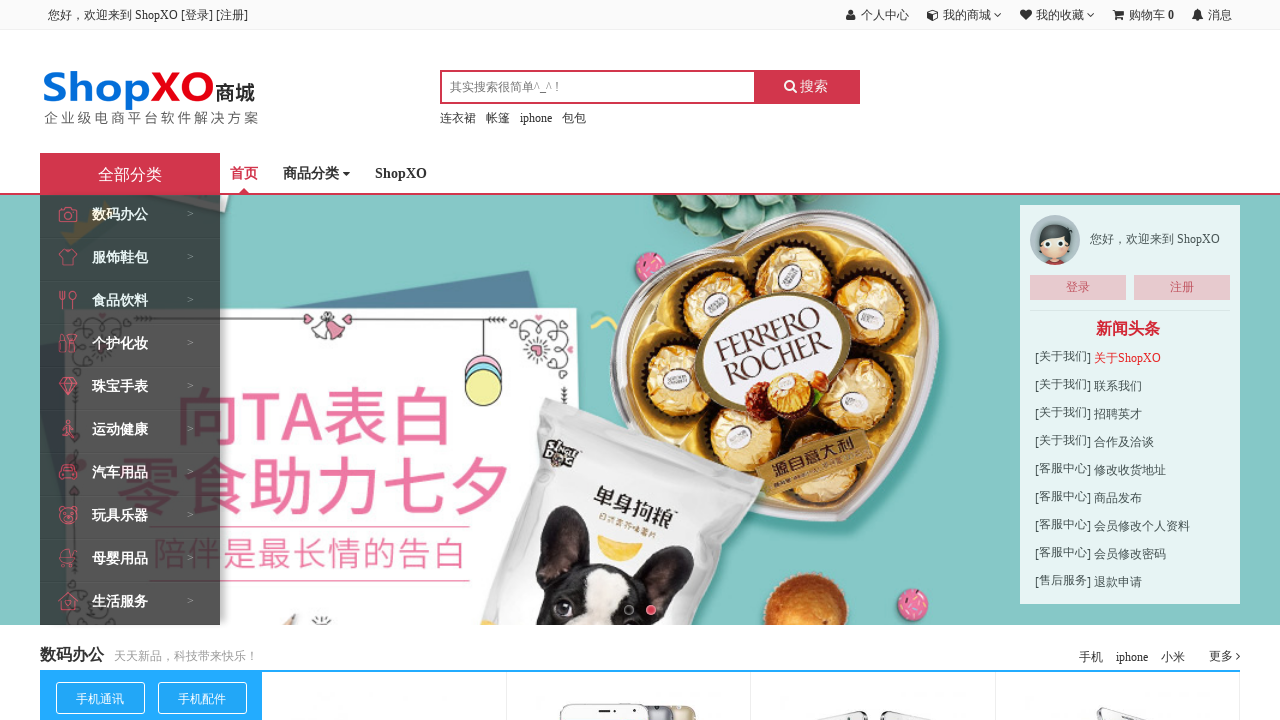

Link element is now visible
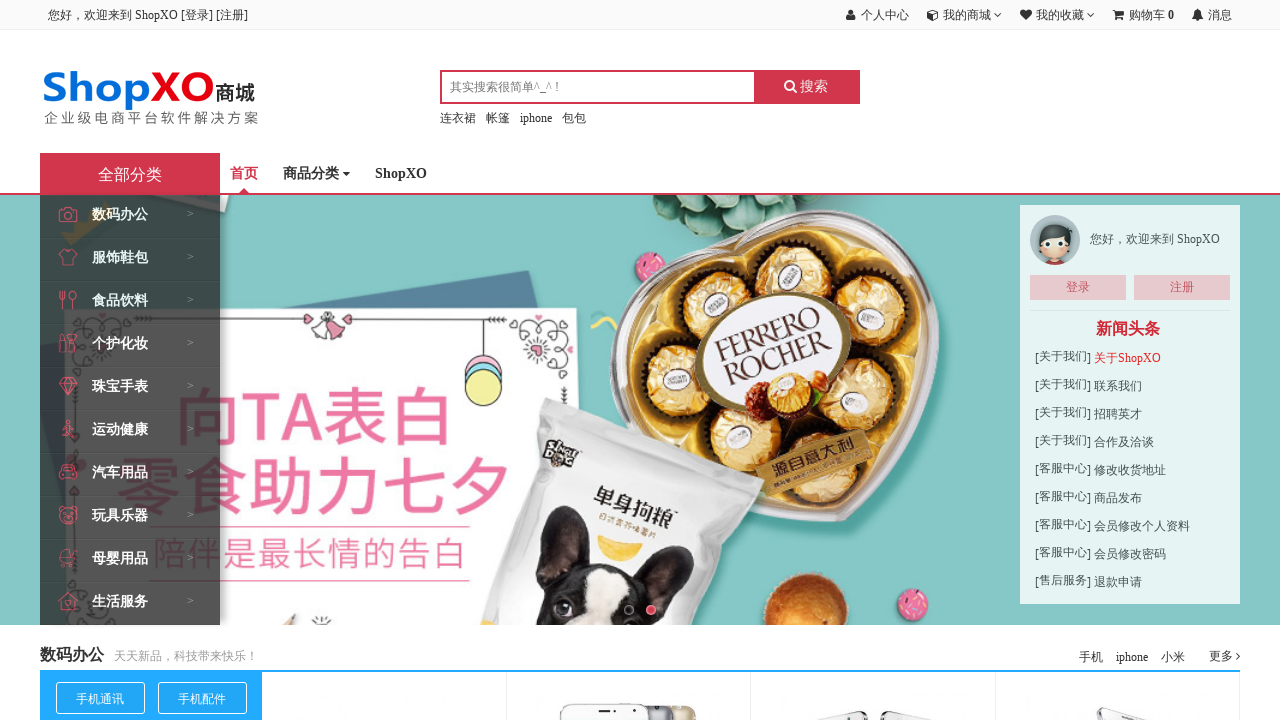

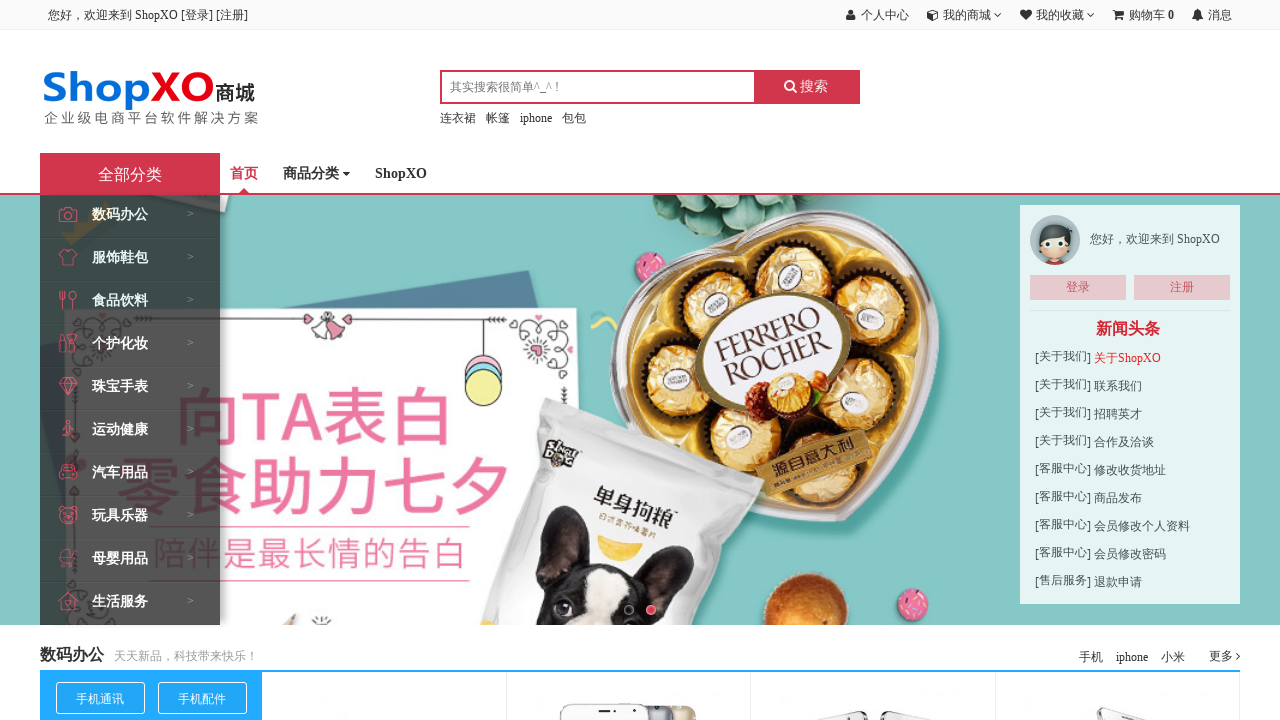